Tests adding a monitor product to the shopping cart on the Demoblaze e-commerce website by navigating to the Monitors category, selecting a product, and verifying it appears in the cart

Starting URL: https://www.demoblaze.com/index.html

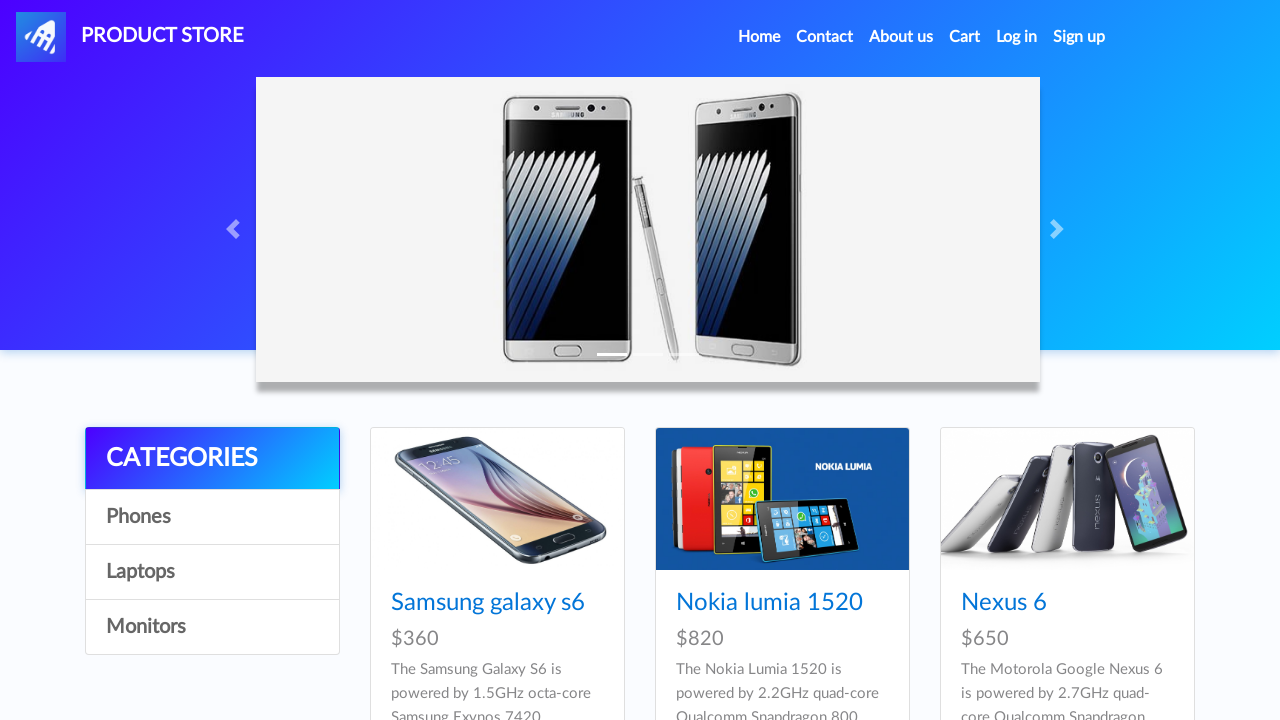

Clicked on Monitors category at (212, 627) on xpath=//a[text()='Monitors']
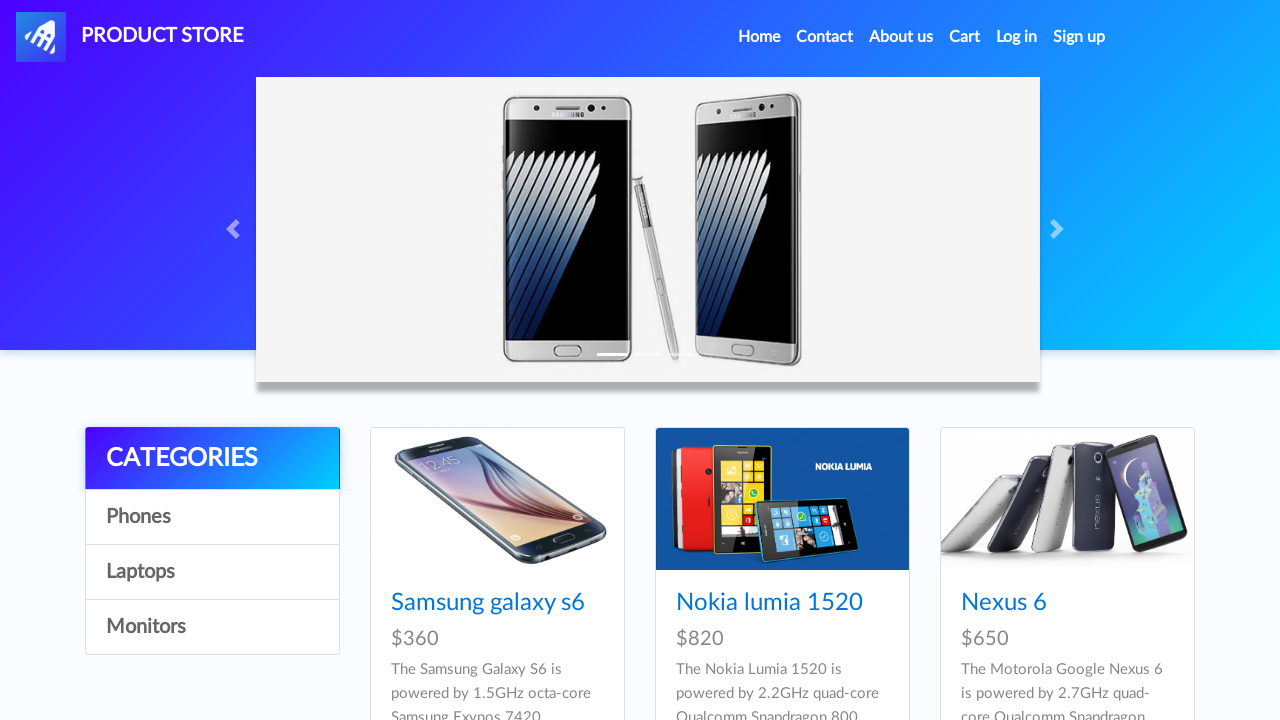

Clicked on Apple monitor 24 product at (484, 603) on a:has-text('Apple monitor 24')
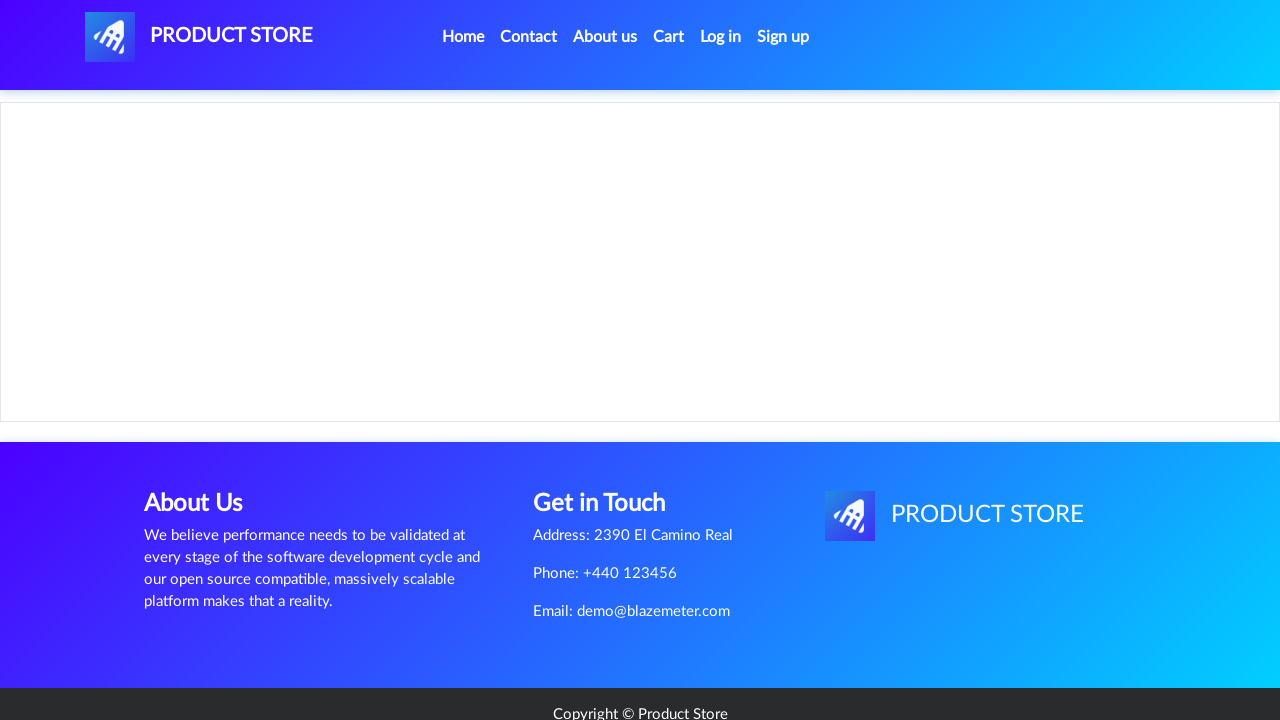

Clicked Add to cart button at (610, 460) on xpath=//a[text()='Add to cart']
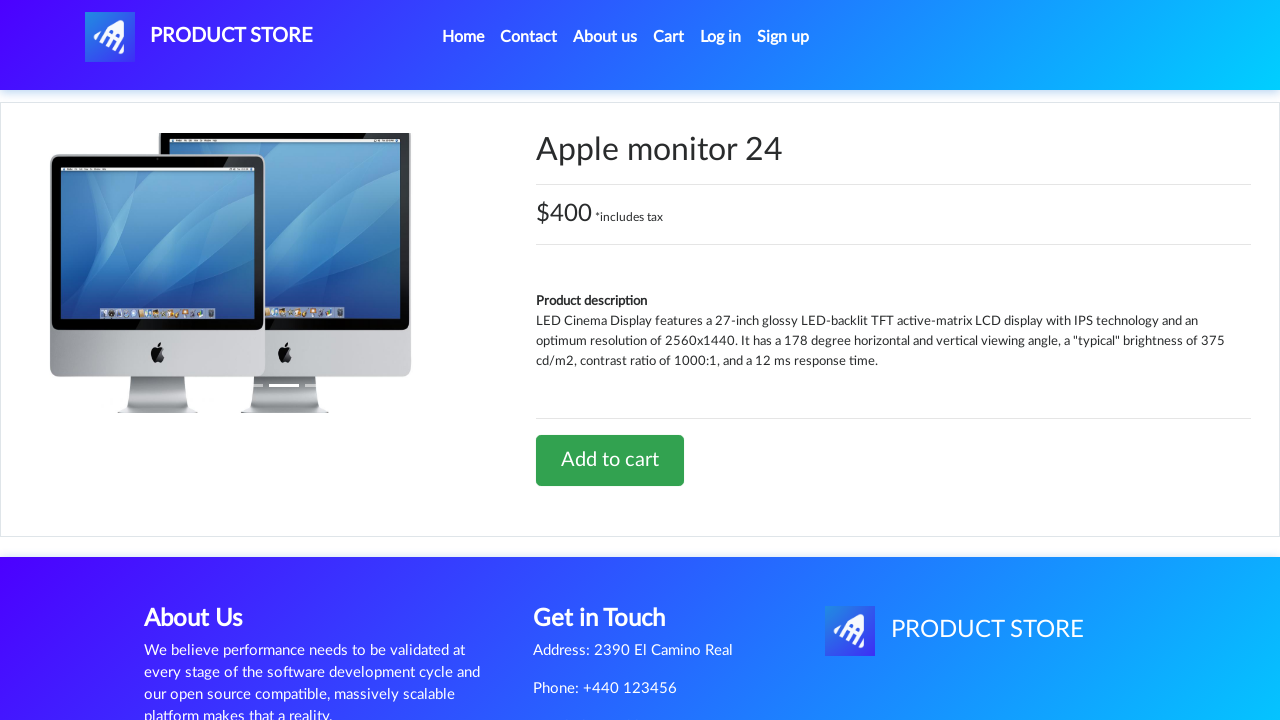

Accepted confirmation alert after adding to cart
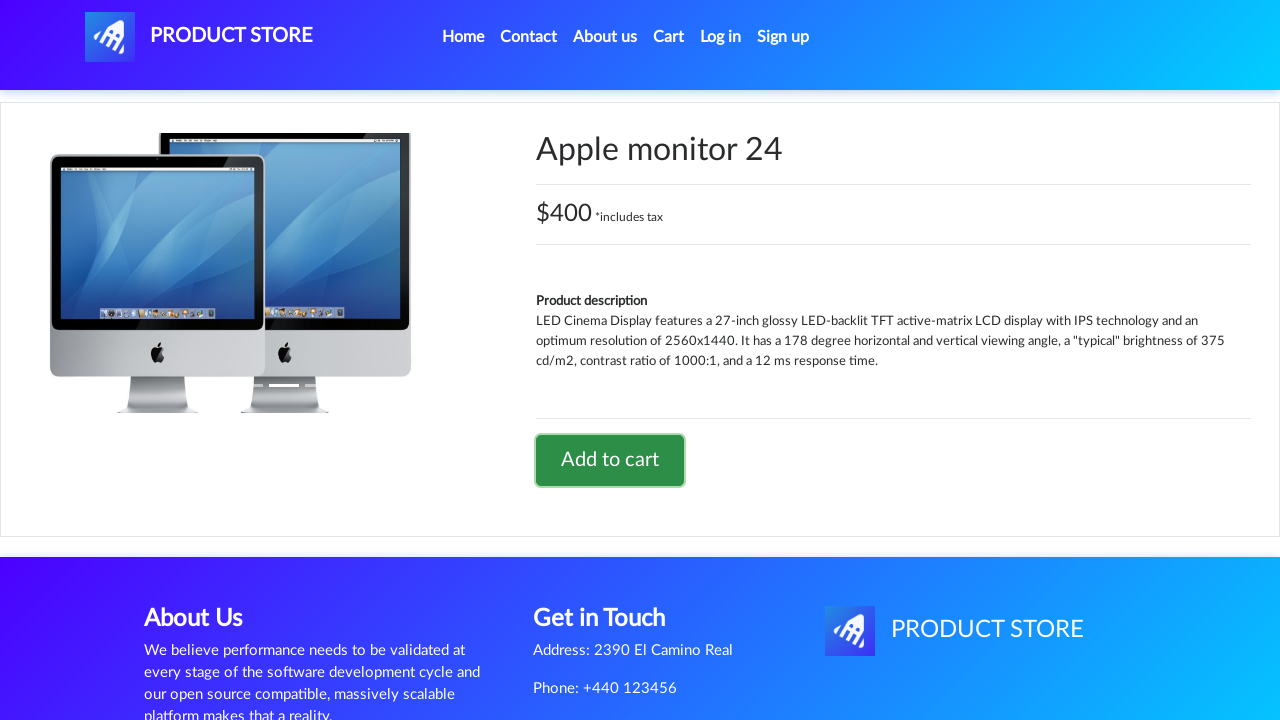

Clicked on Cart link to view shopping cart at (669, 37) on xpath=//a[@id='cartur']
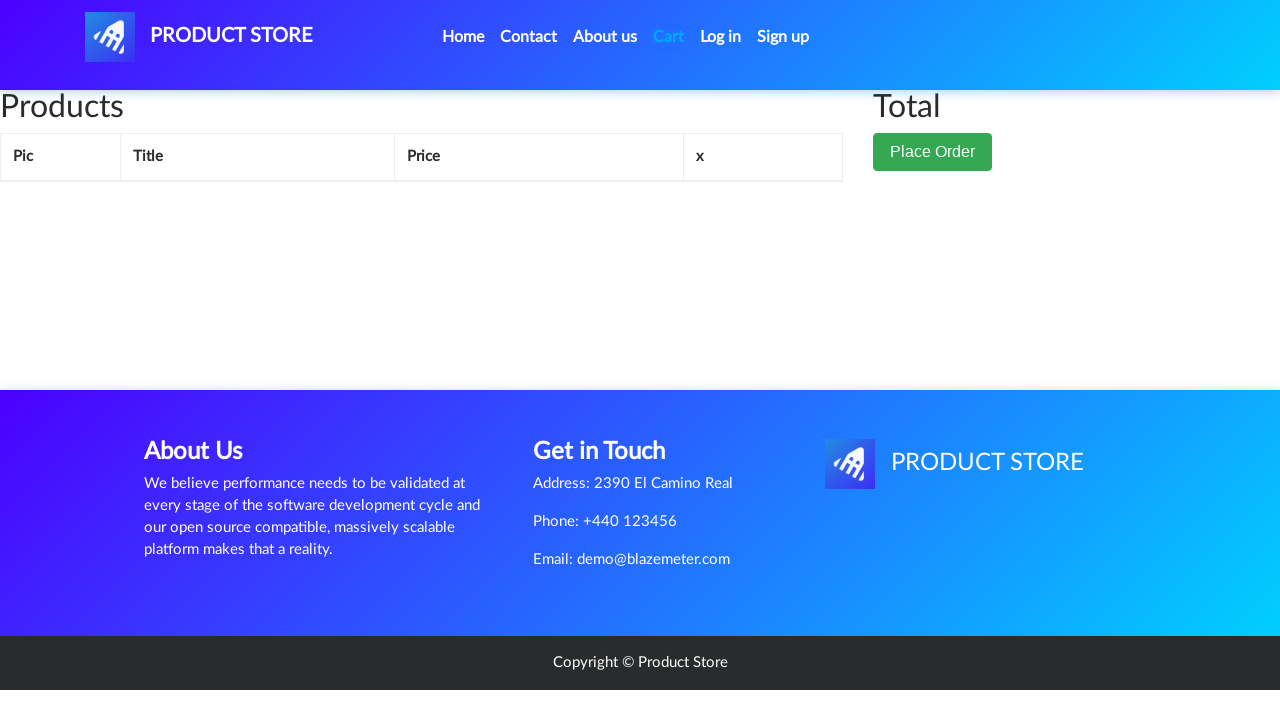

Cart item loaded and verified product row is visible
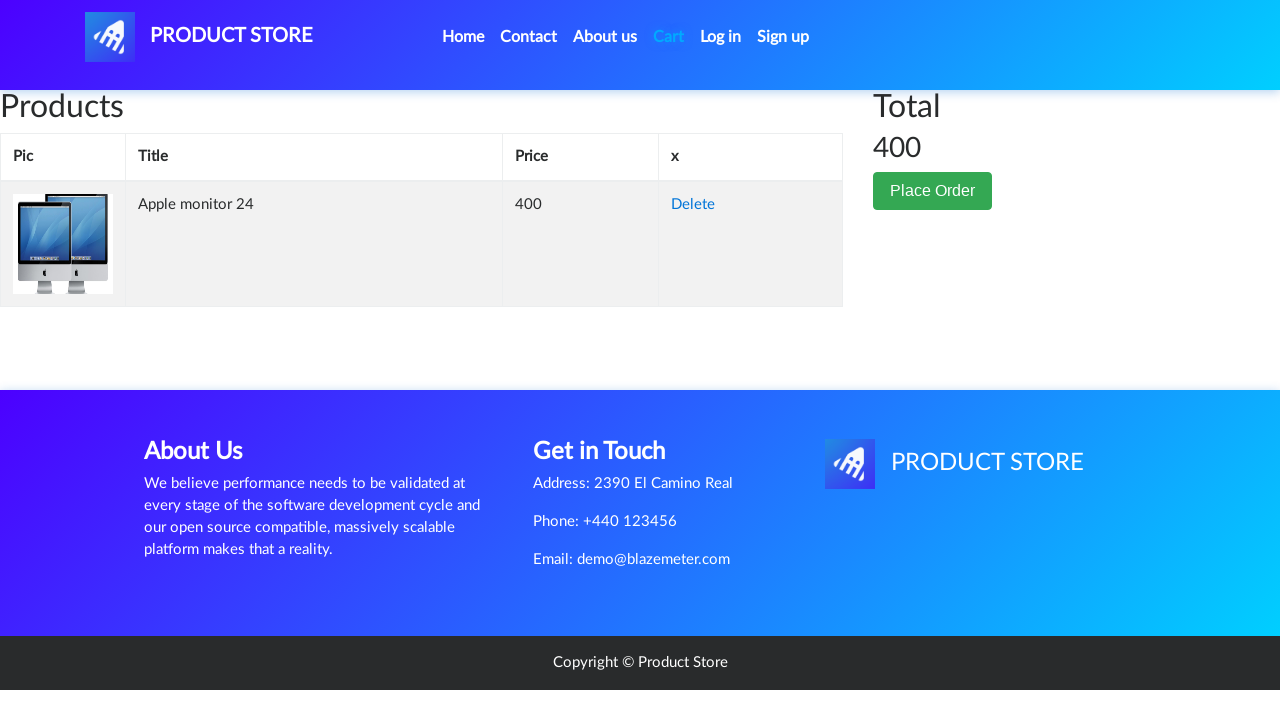

Retrieved product name from cart: 'Apple monitor 24'
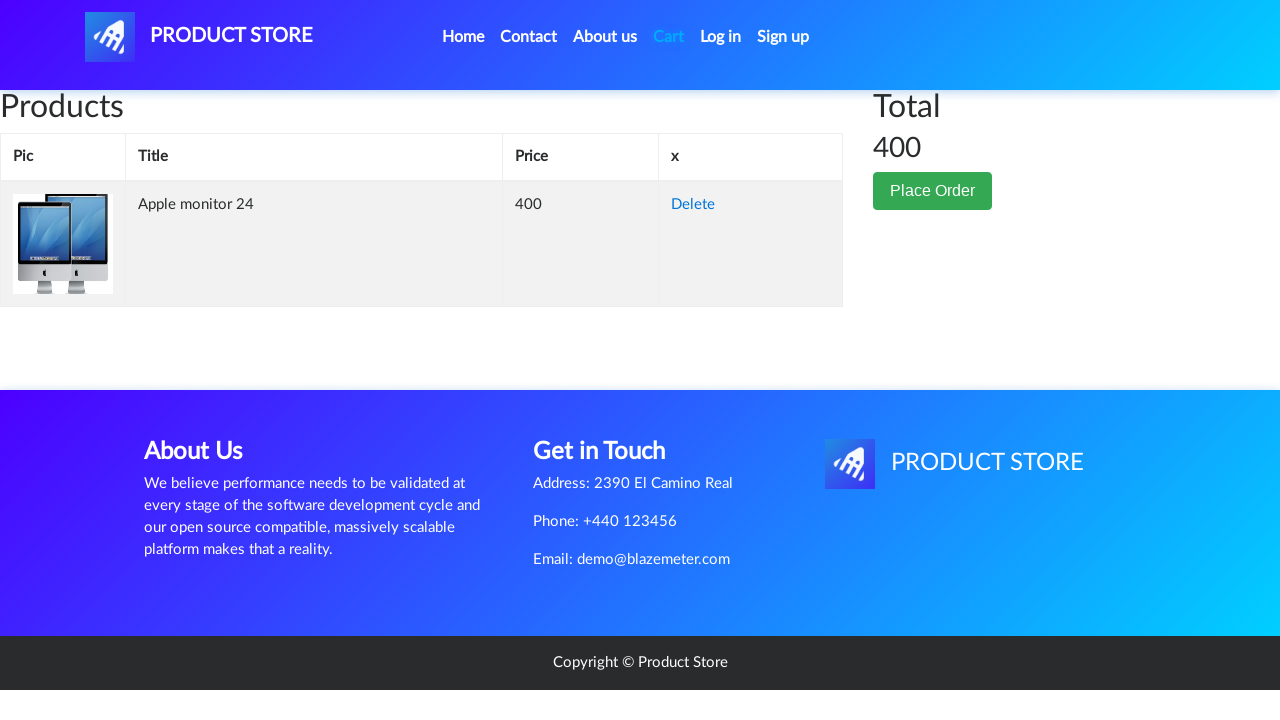

Verified that Apple monitor 24 is correctly displayed in shopping cart
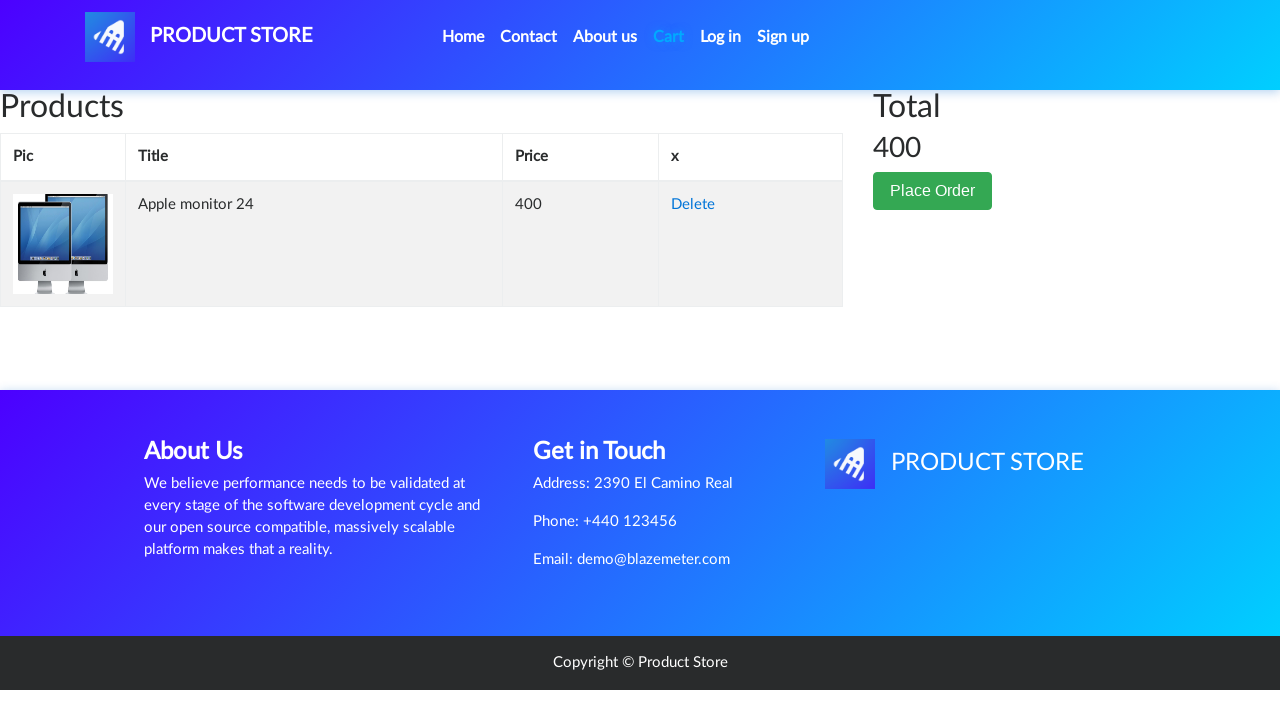

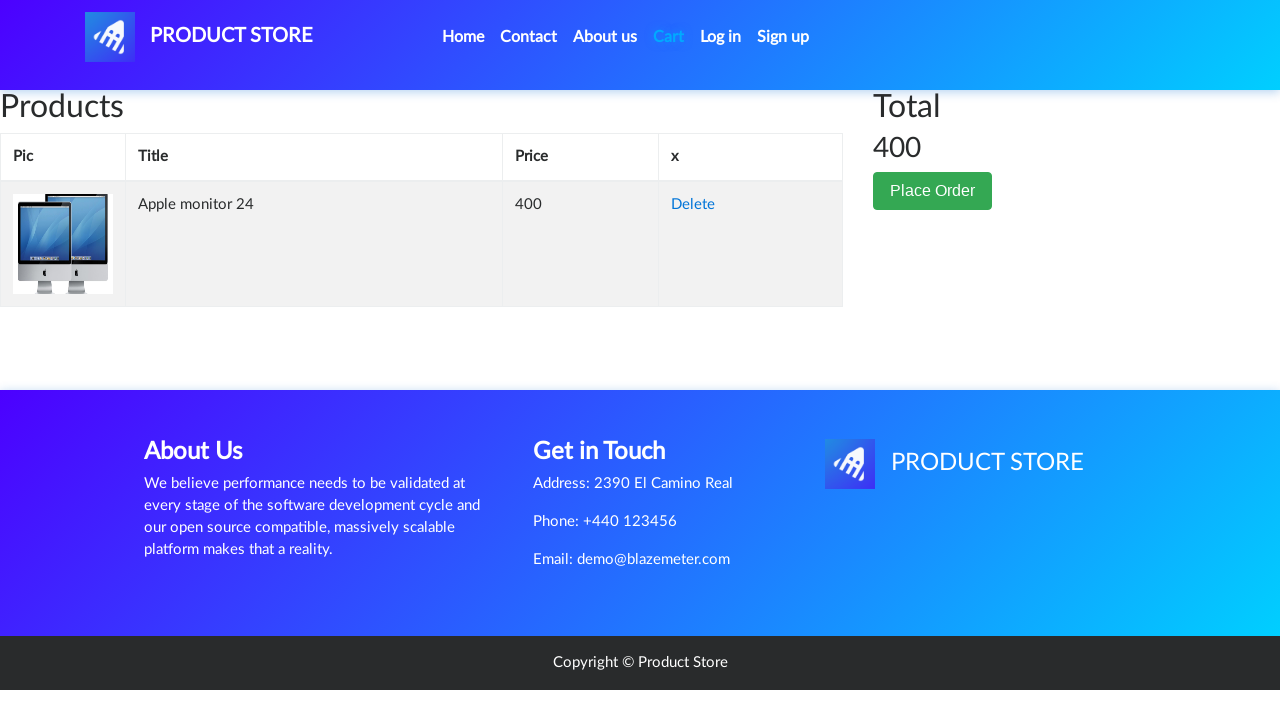